Tests dropdown selection functionality on the Udyam registration form by selecting values from state, district, social category, and organization type dropdowns.

Starting URL: https://udyamregister.org/

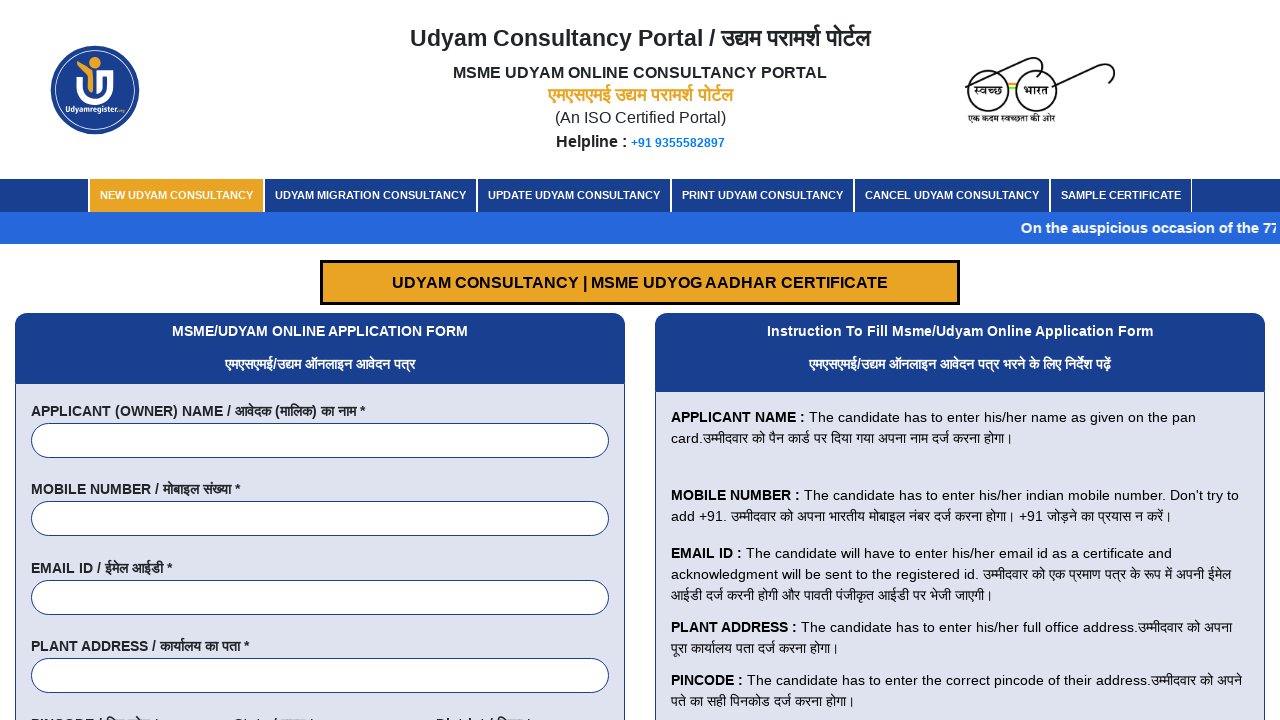

Scrolled down the page by 100 pixels
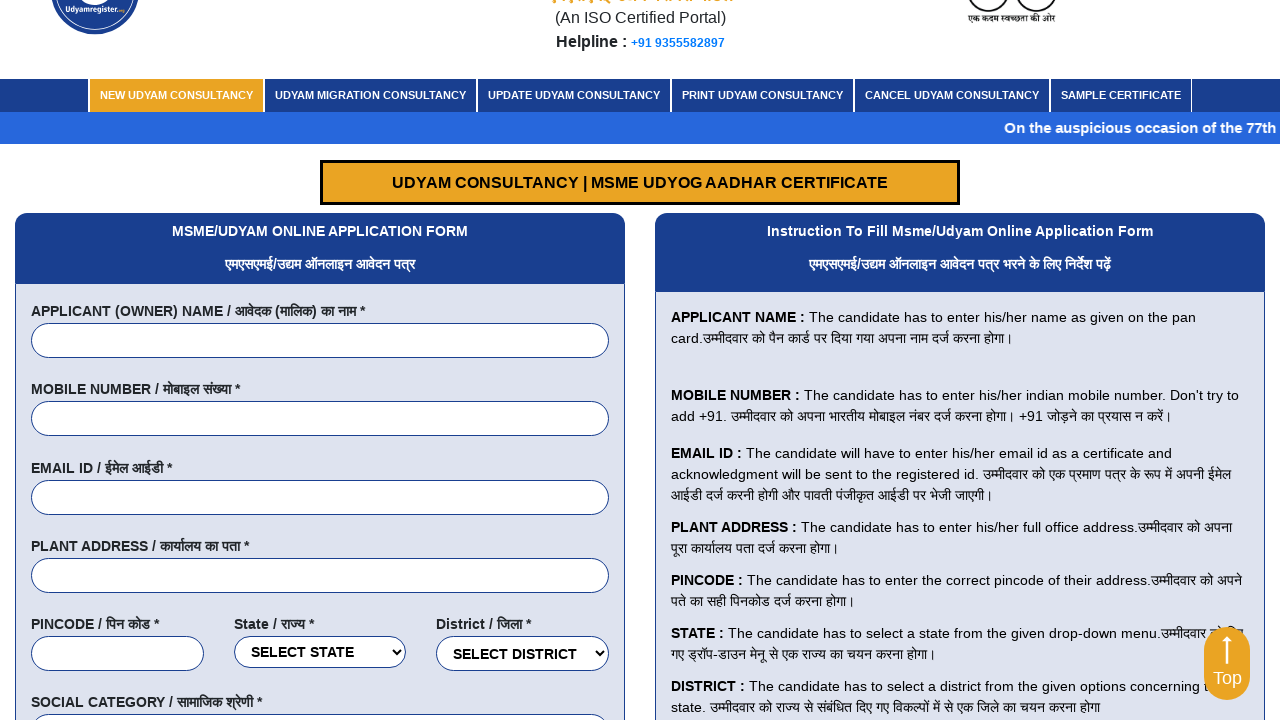

Selected state from dropdown at index 22 on #office-state
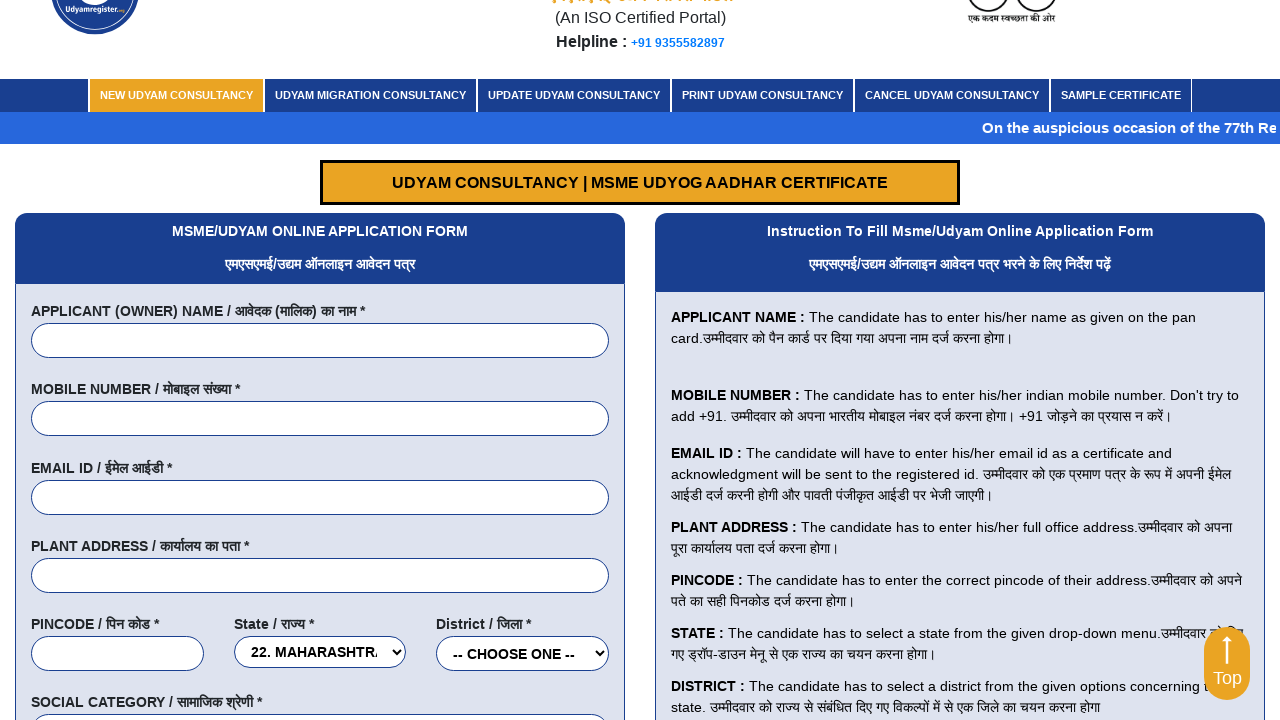

Selected district from dropdown at index 25 on #office-district
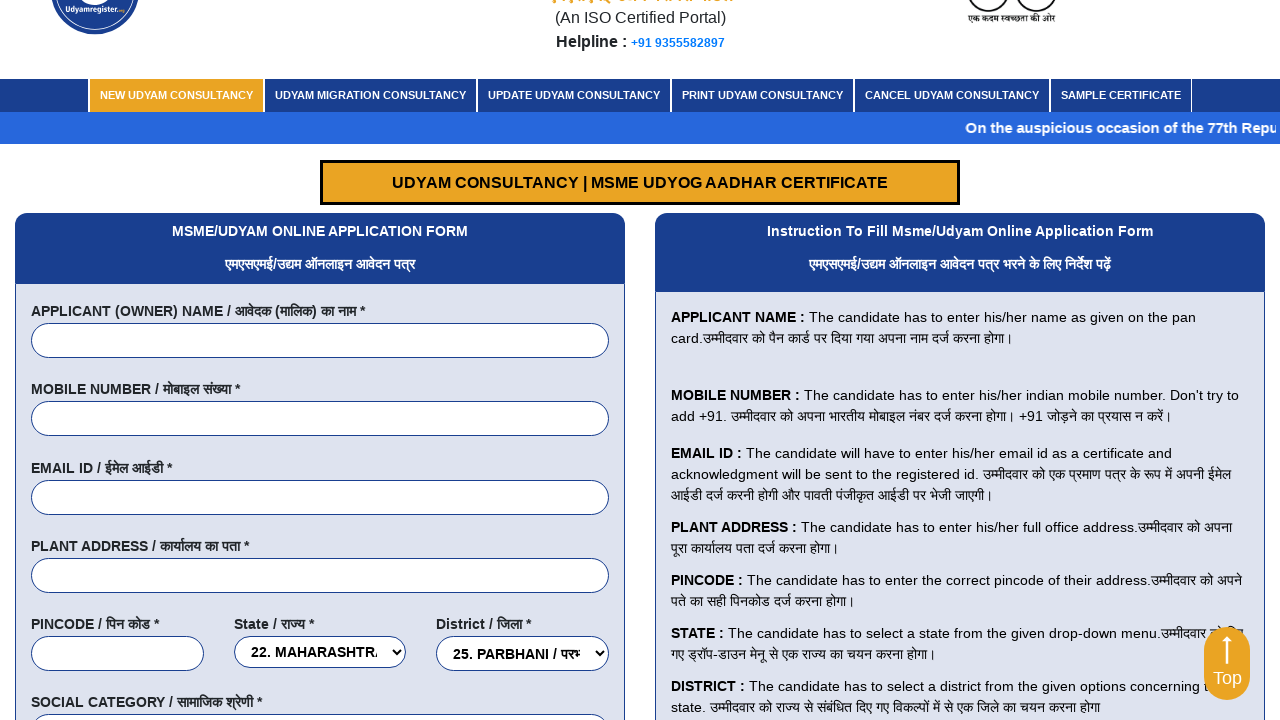

Selected social category from dropdown at index 2 on select[name='social_category']
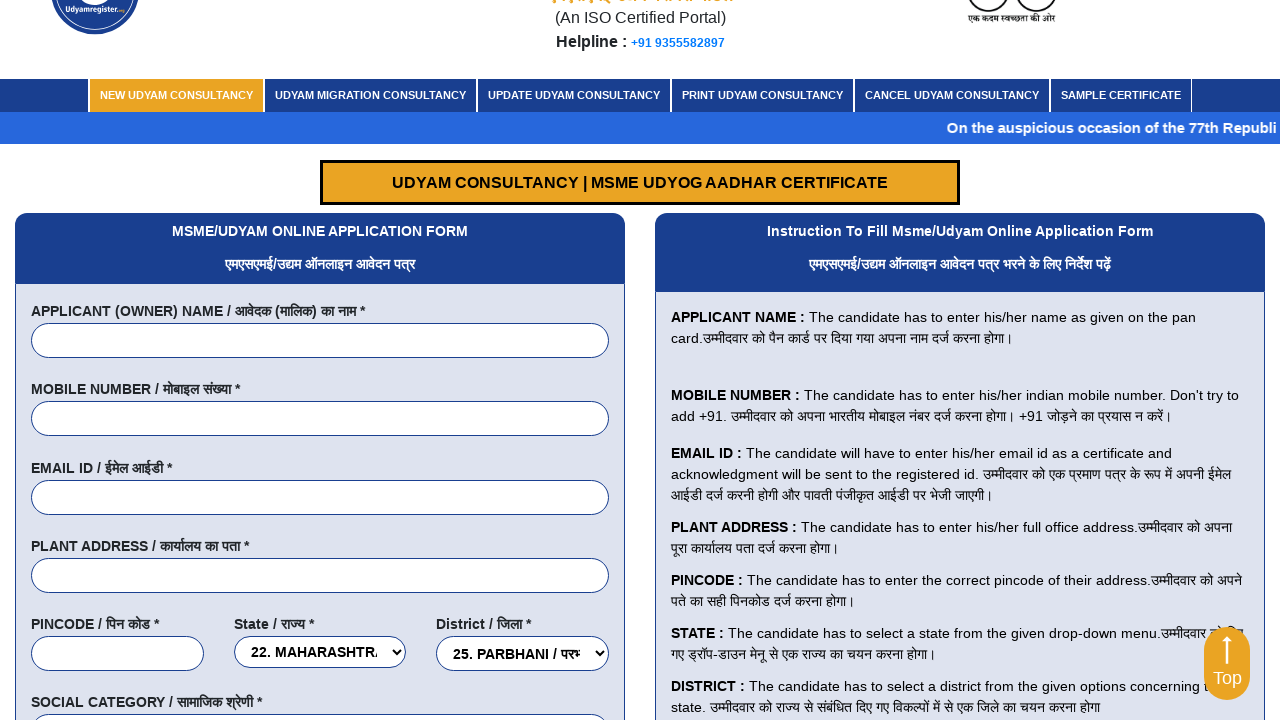

Selected 'Limited Liability Partnership' from organization type dropdown on select.form-control[name='type_of_organisation']
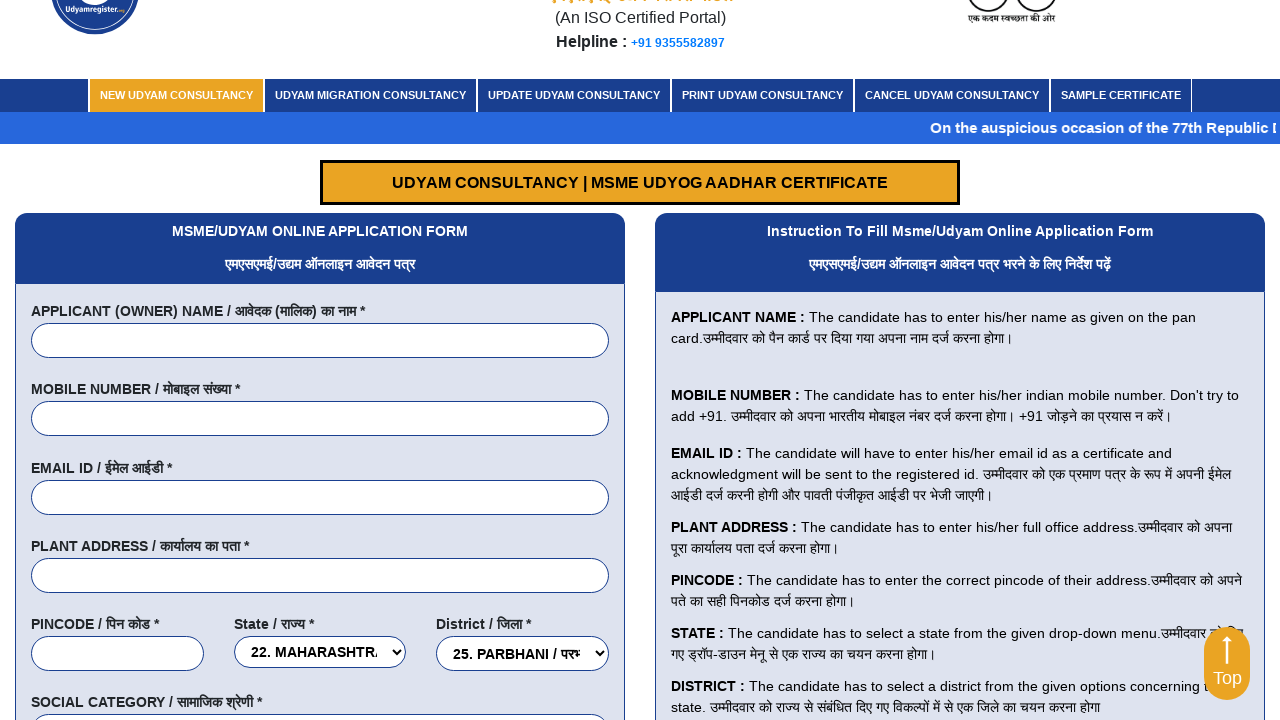

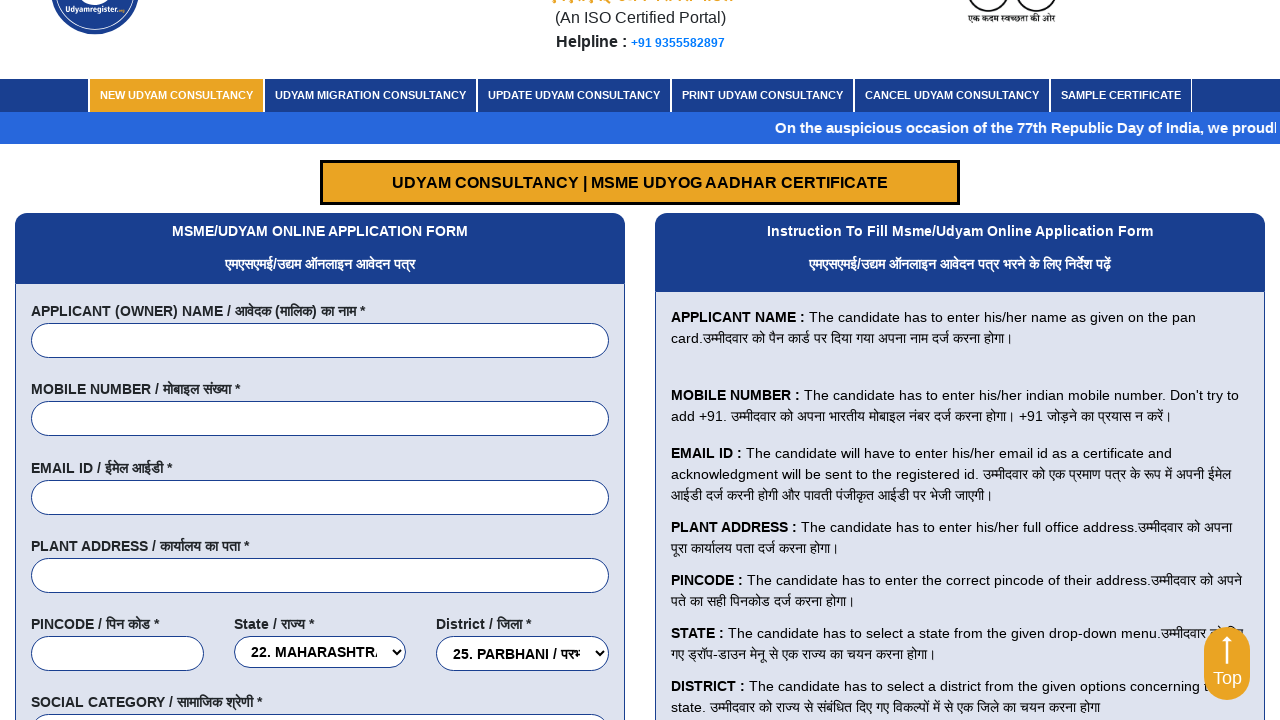